Navigates to the home page and verifies the header, description, and menu are displayed correctly

Starting URL: https://kristinek.github.io/site

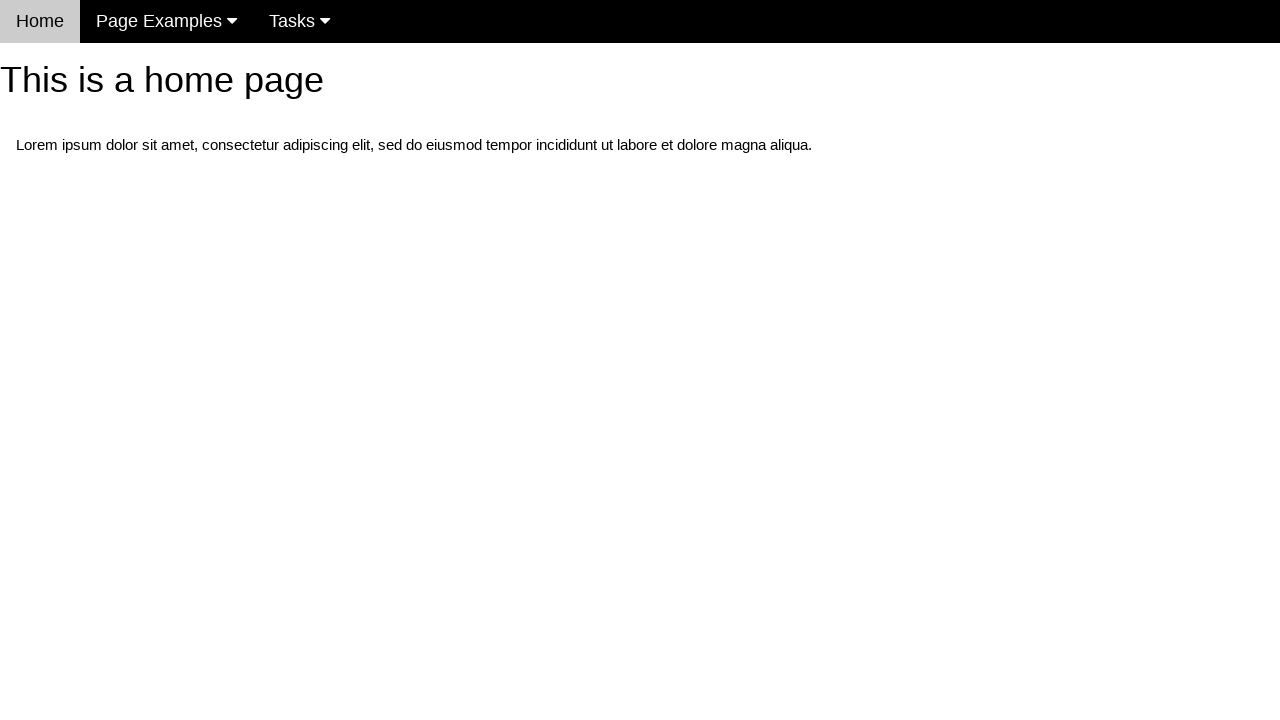

Navigated to home page at https://kristinek.github.io/site
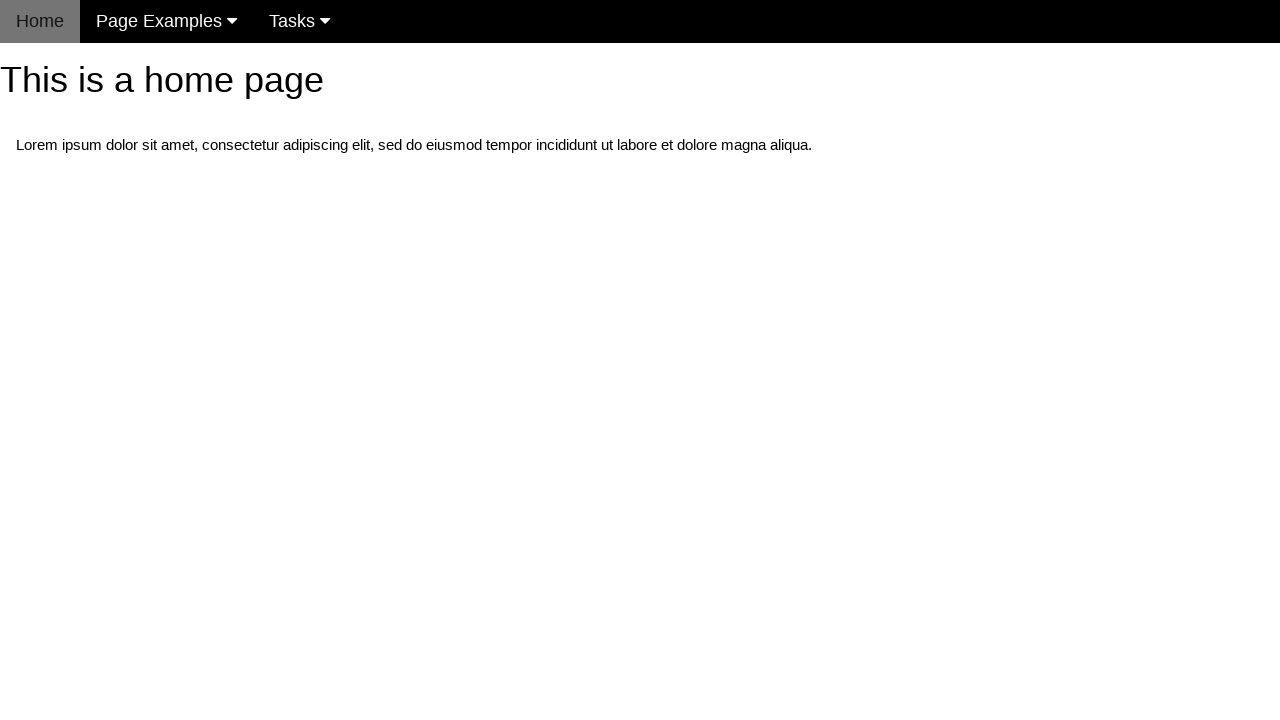

Located h1 header element
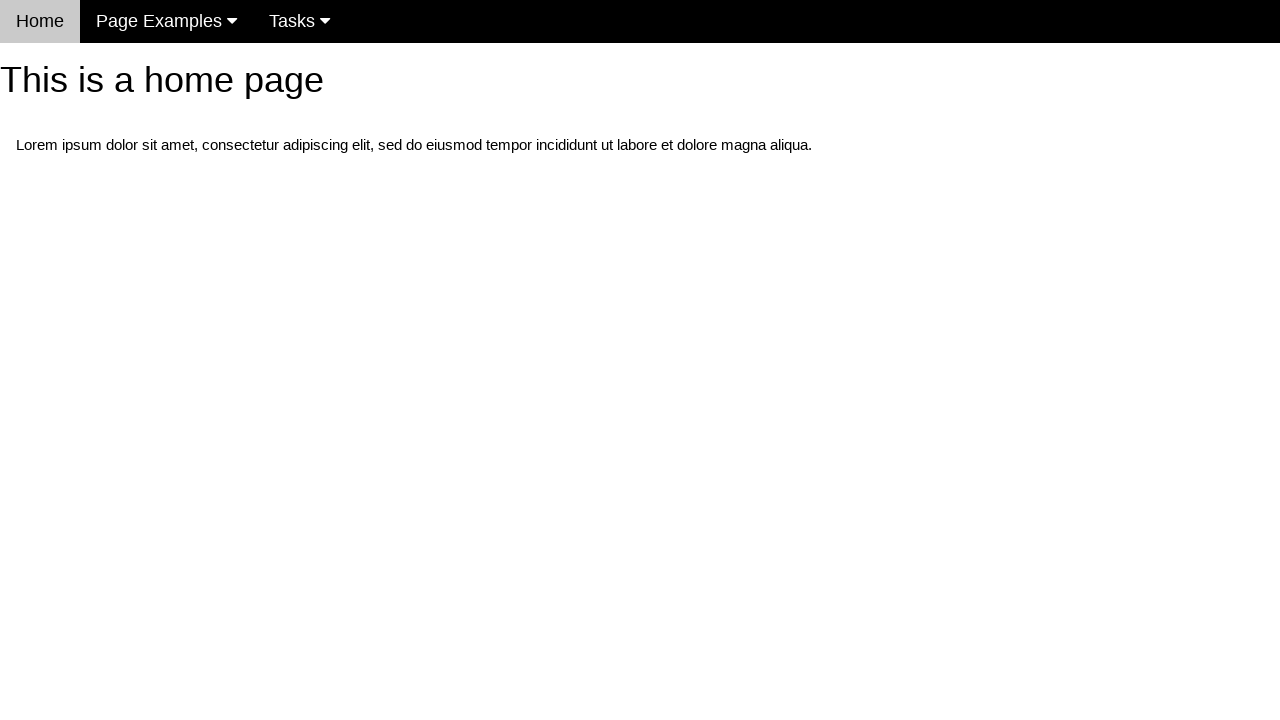

Verified header text is 'This is a home page'
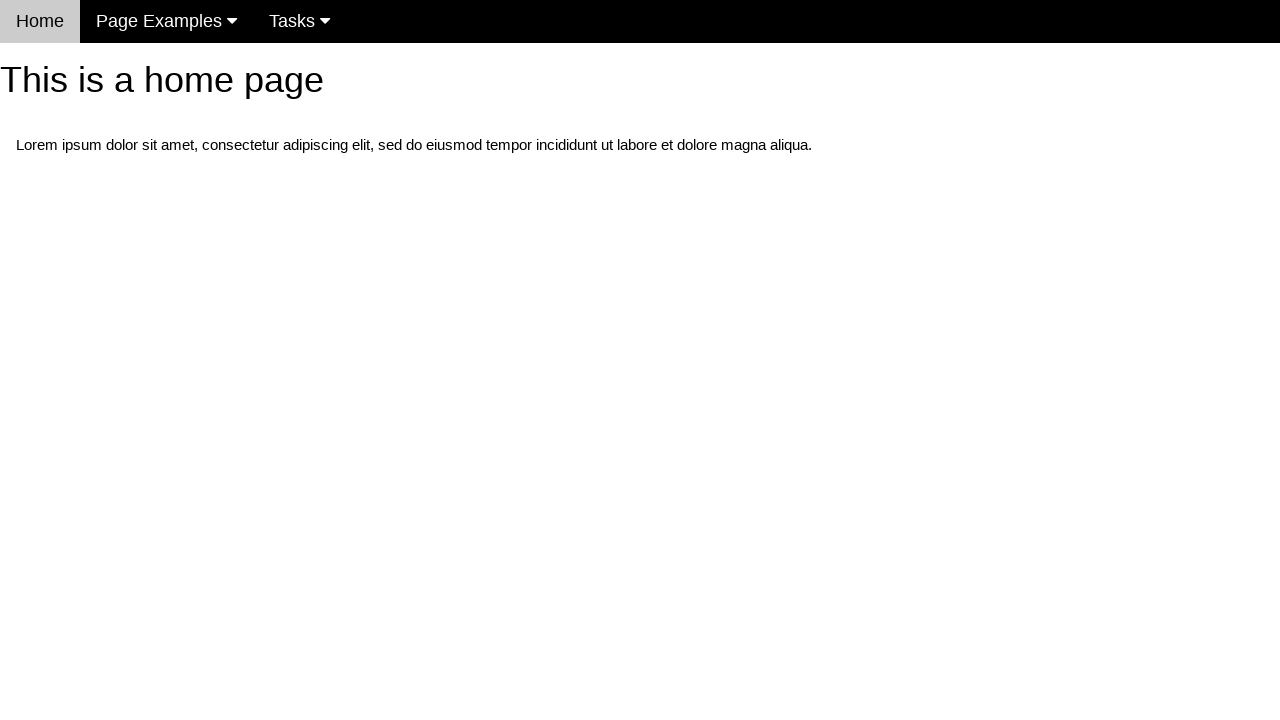

Located first paragraph element
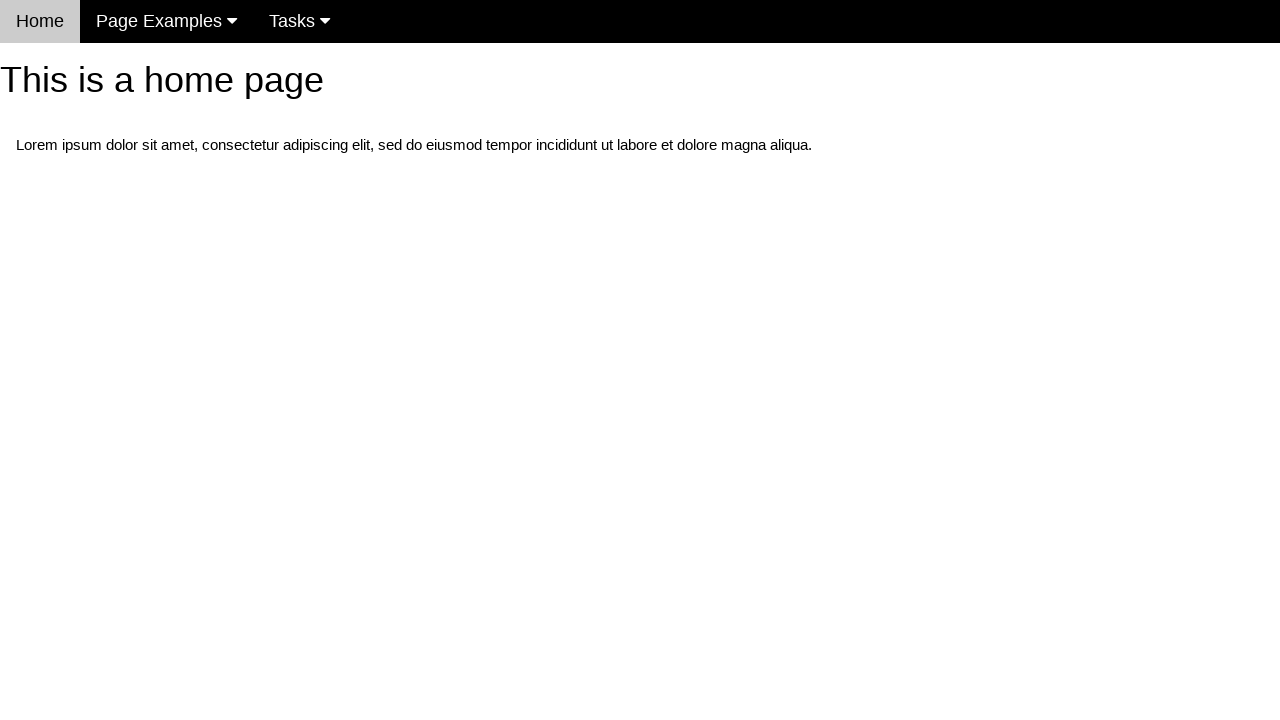

Verified description contains 'Lorem ipsum dolor sit amet'
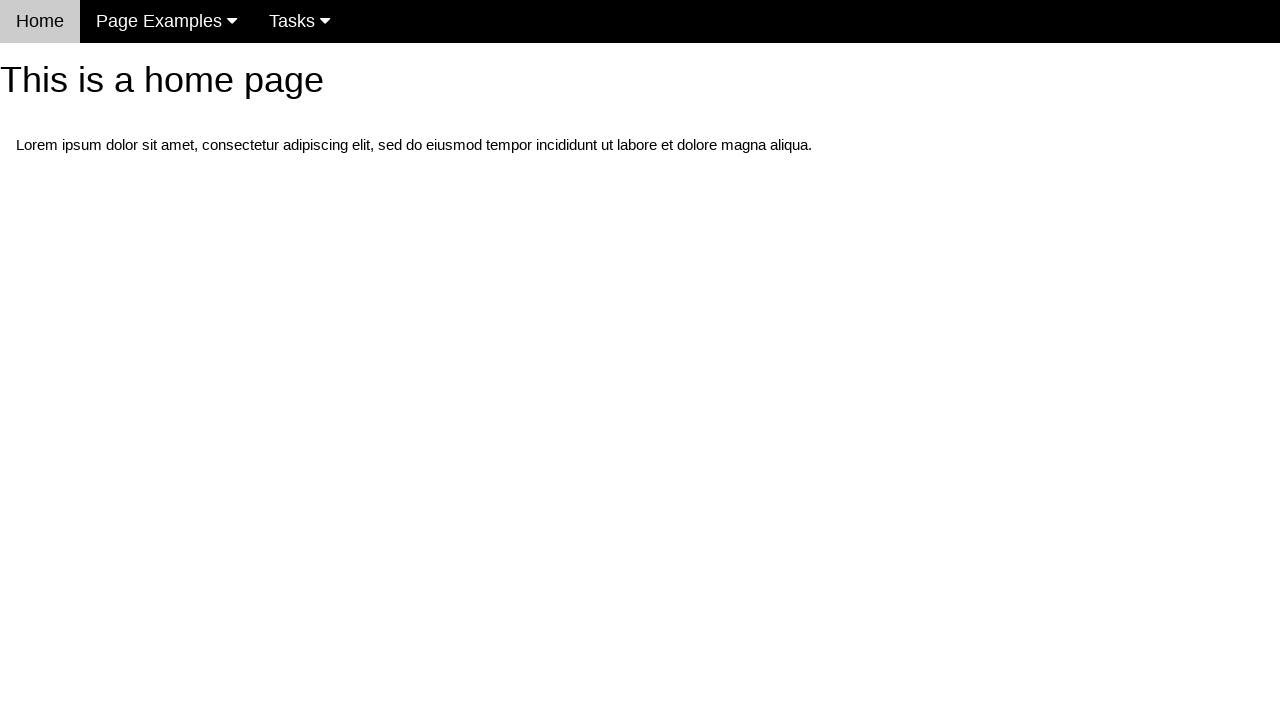

Located menu element with class .w3-navbar
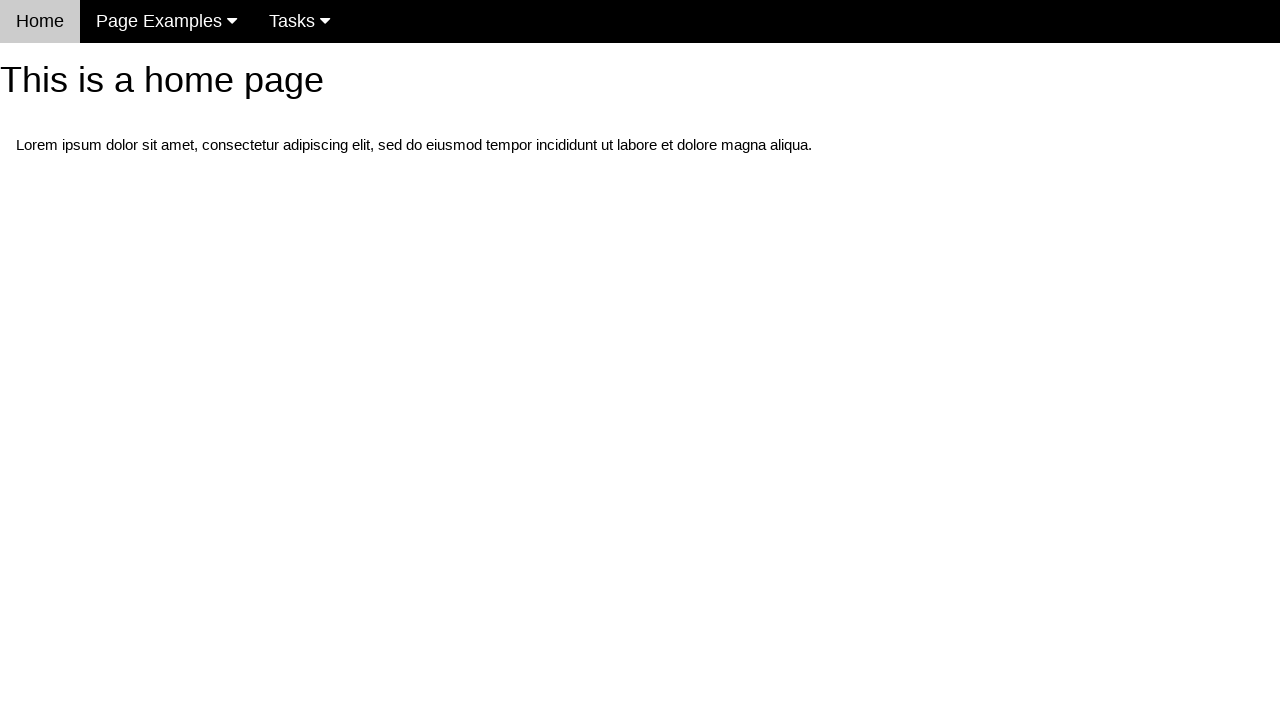

Verified menu is visible
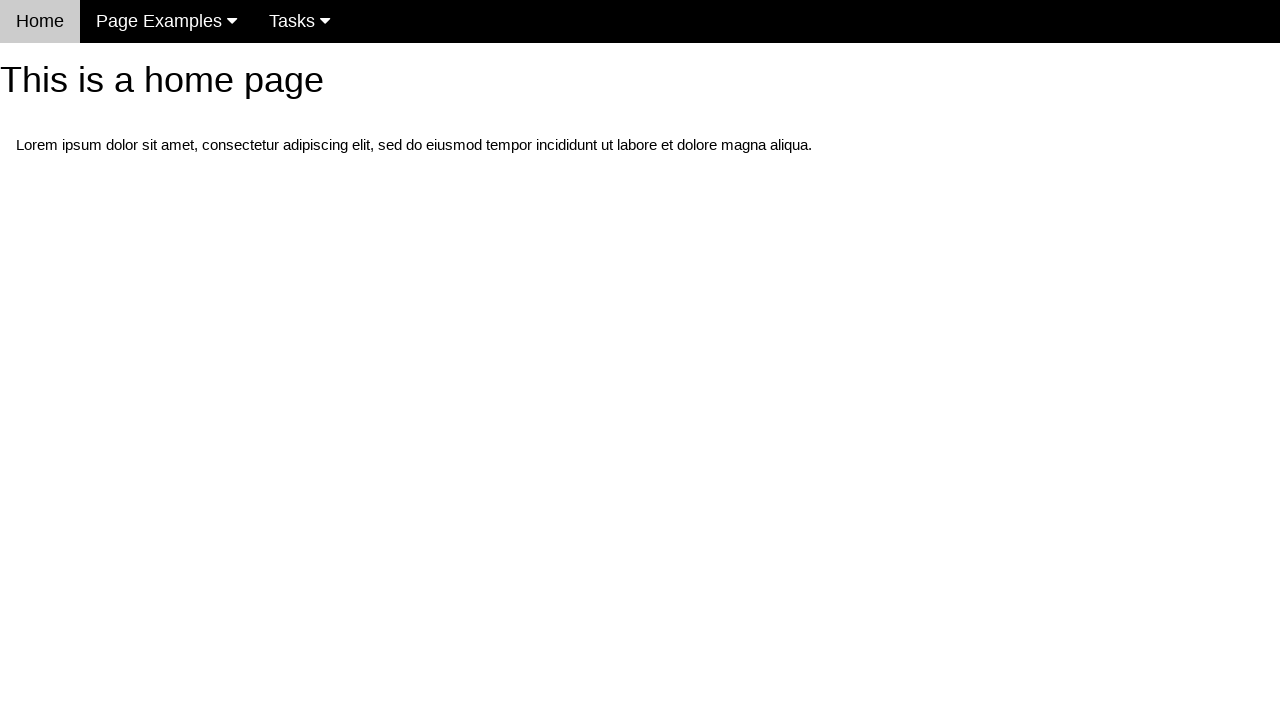

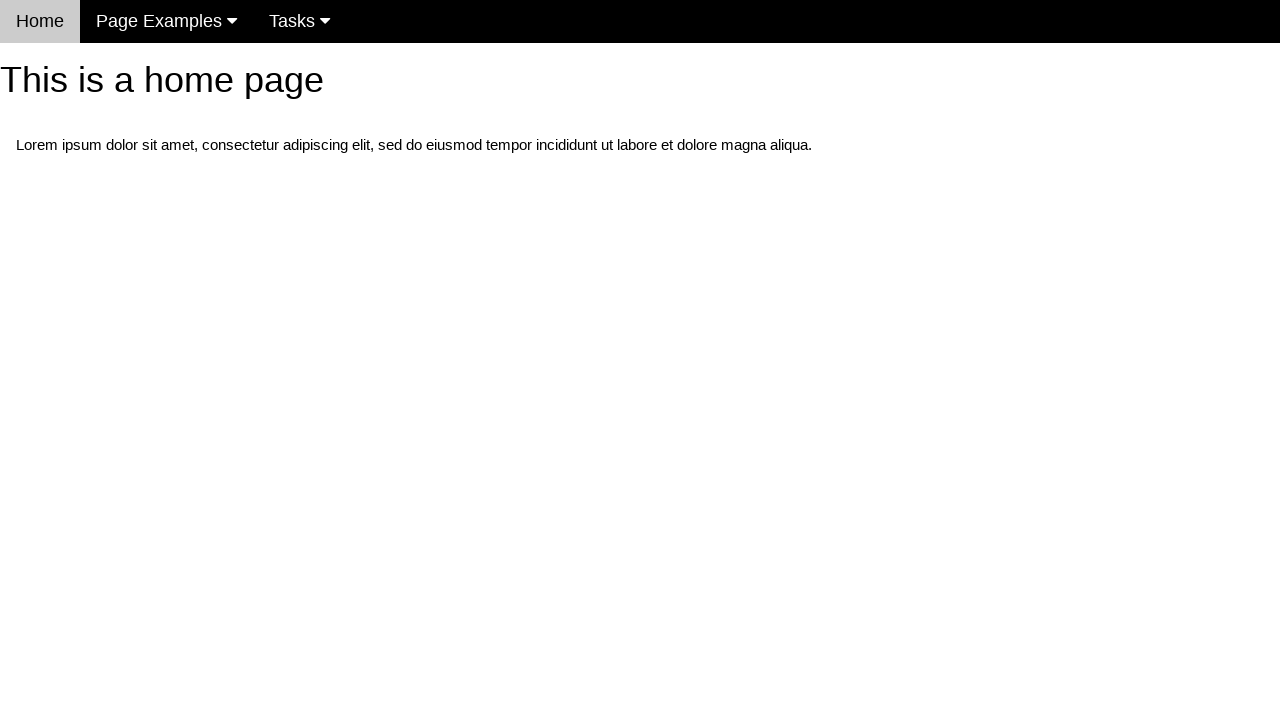